Navigates to Evinced demo site and then to a search results page with specific query parameters

Starting URL: https://demo.evinced.com

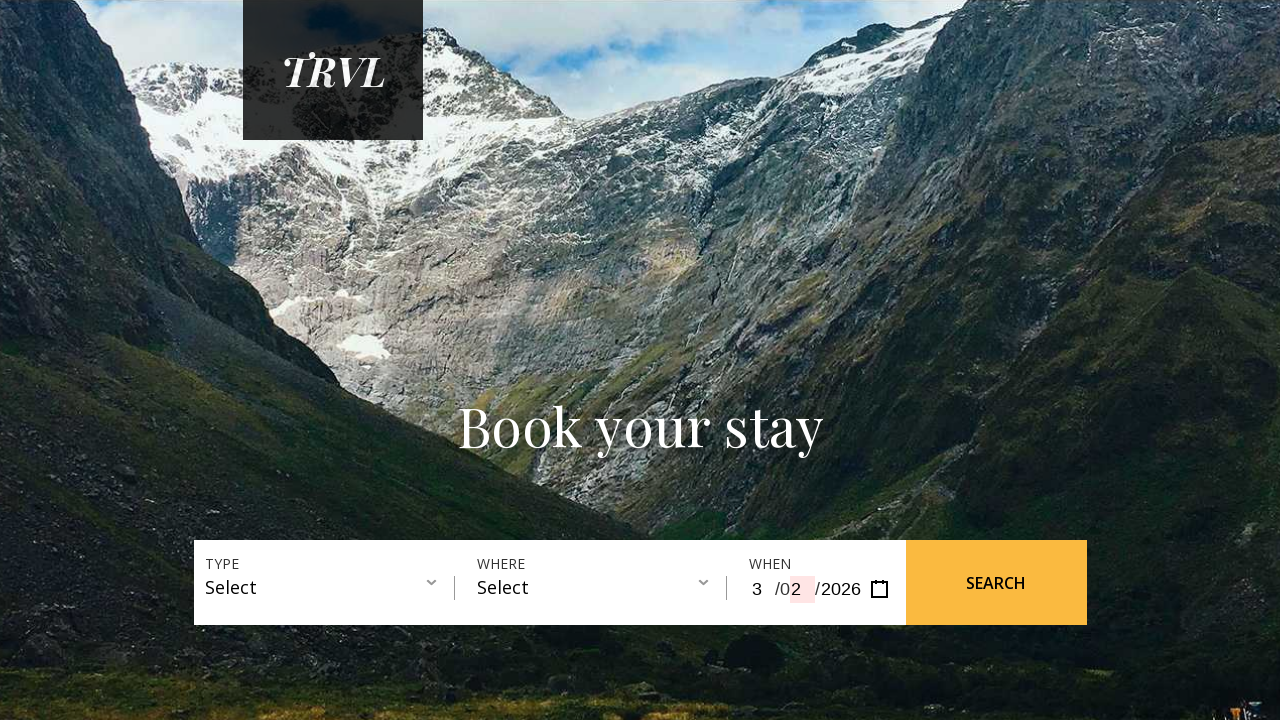

Waited for initial page to load (domcontentloaded)
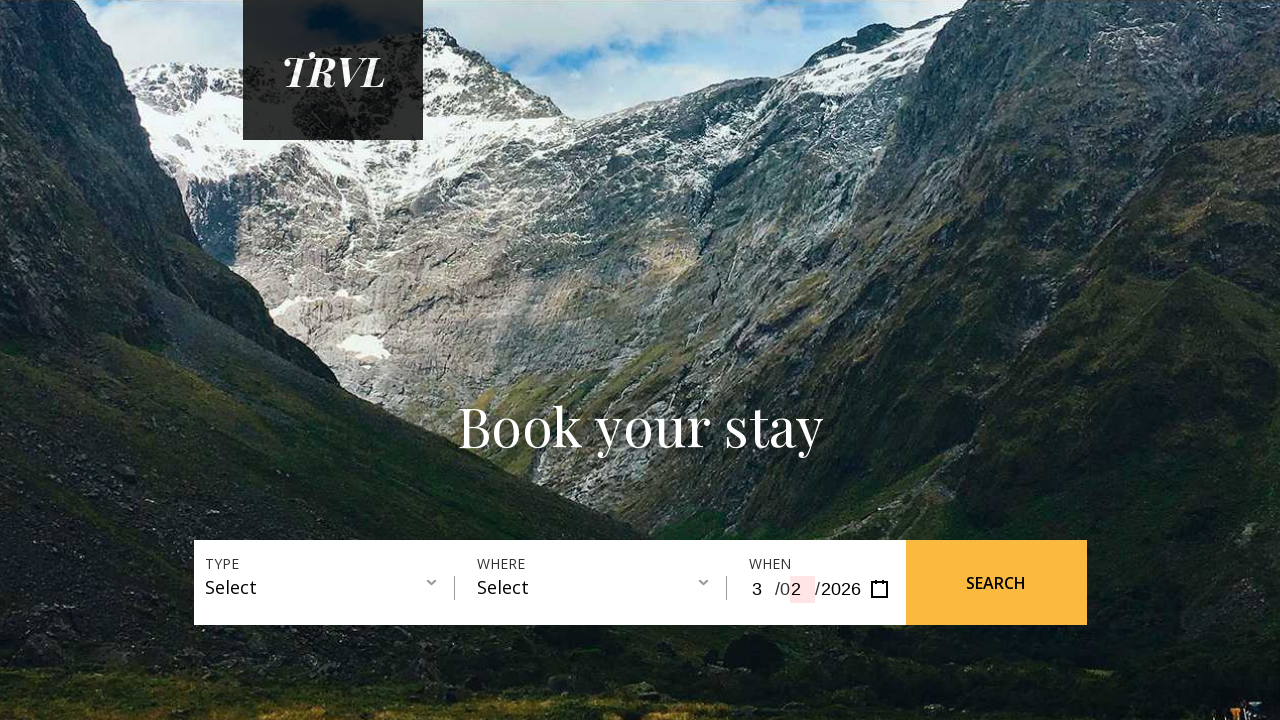

Navigated to Evinced demo search results page with query parameters (Tiny House in Canada)
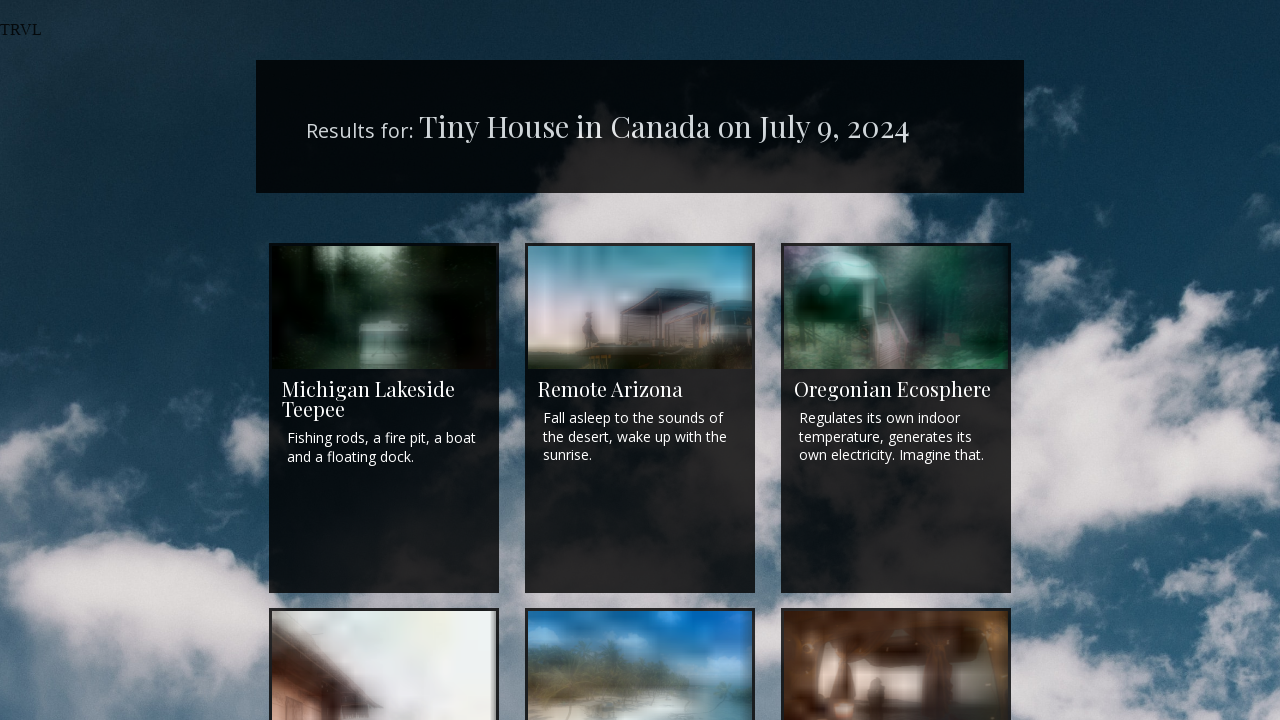

Waited for results page to load (domcontentloaded)
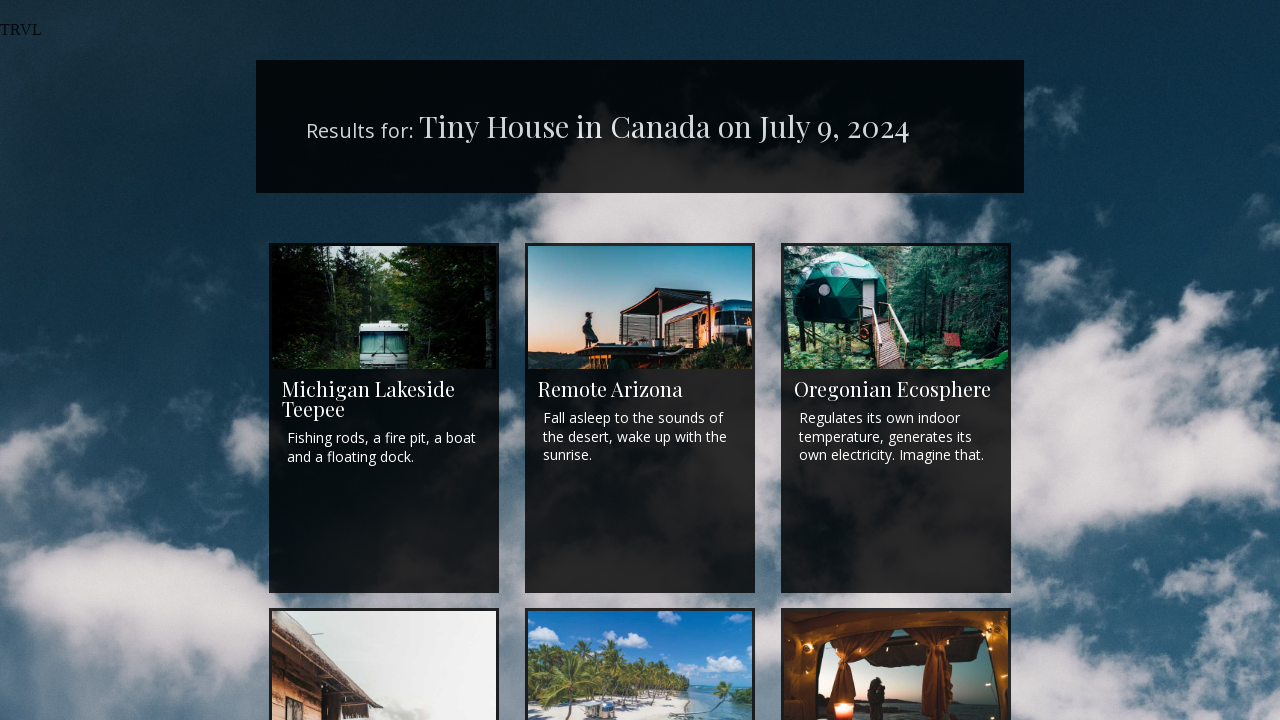

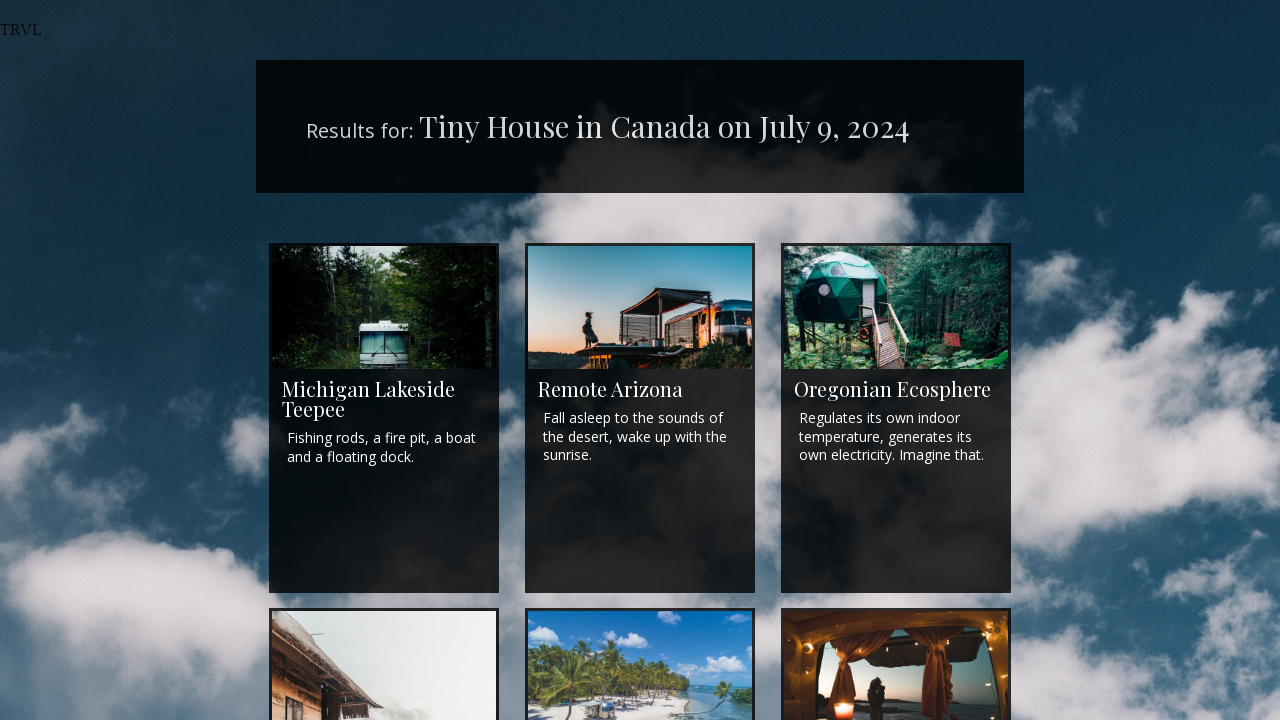